Tests that submitting empty login form displays an error message

Starting URL: https://the-internet.herokuapp.com/login

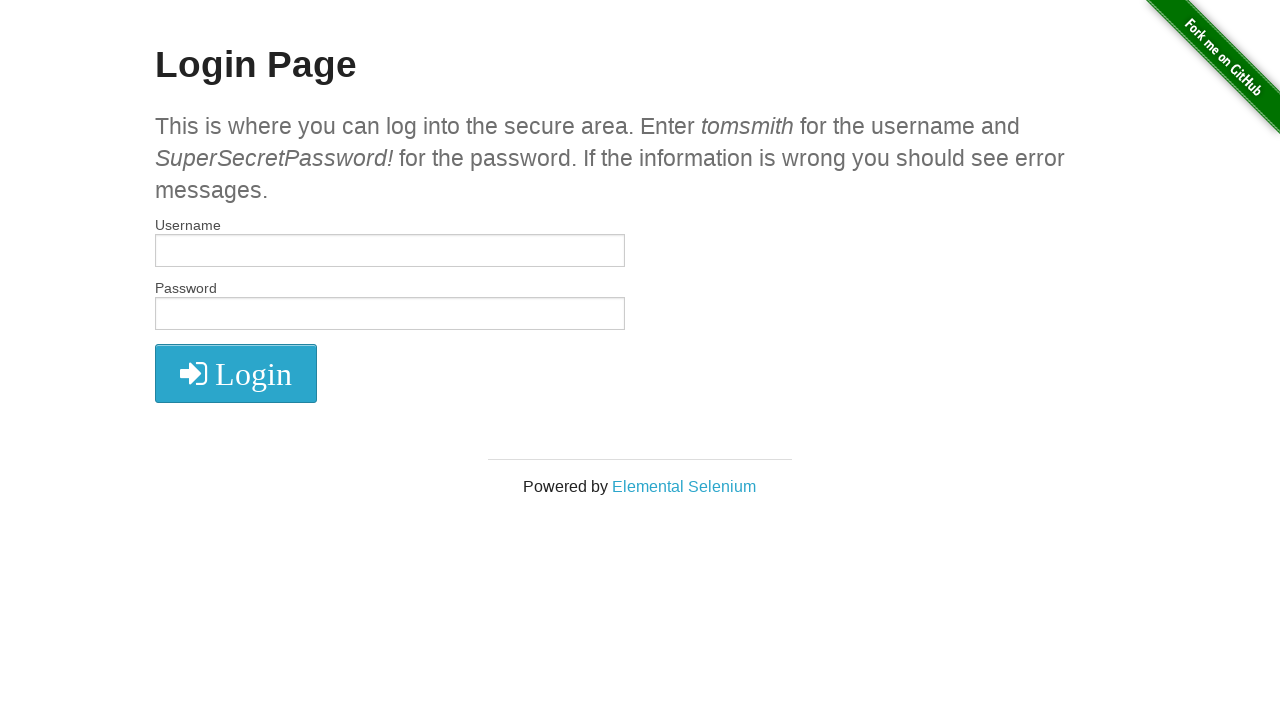

Filled username field with empty string on #username
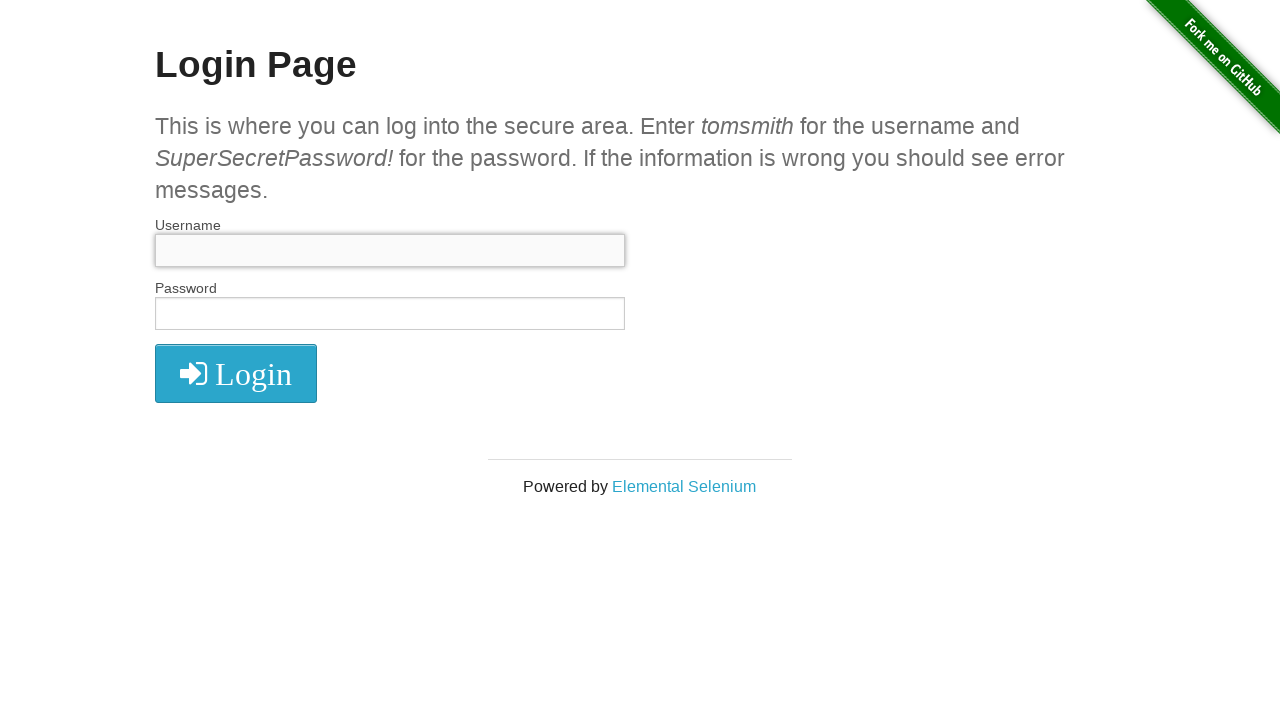

Filled password field with empty string on #password
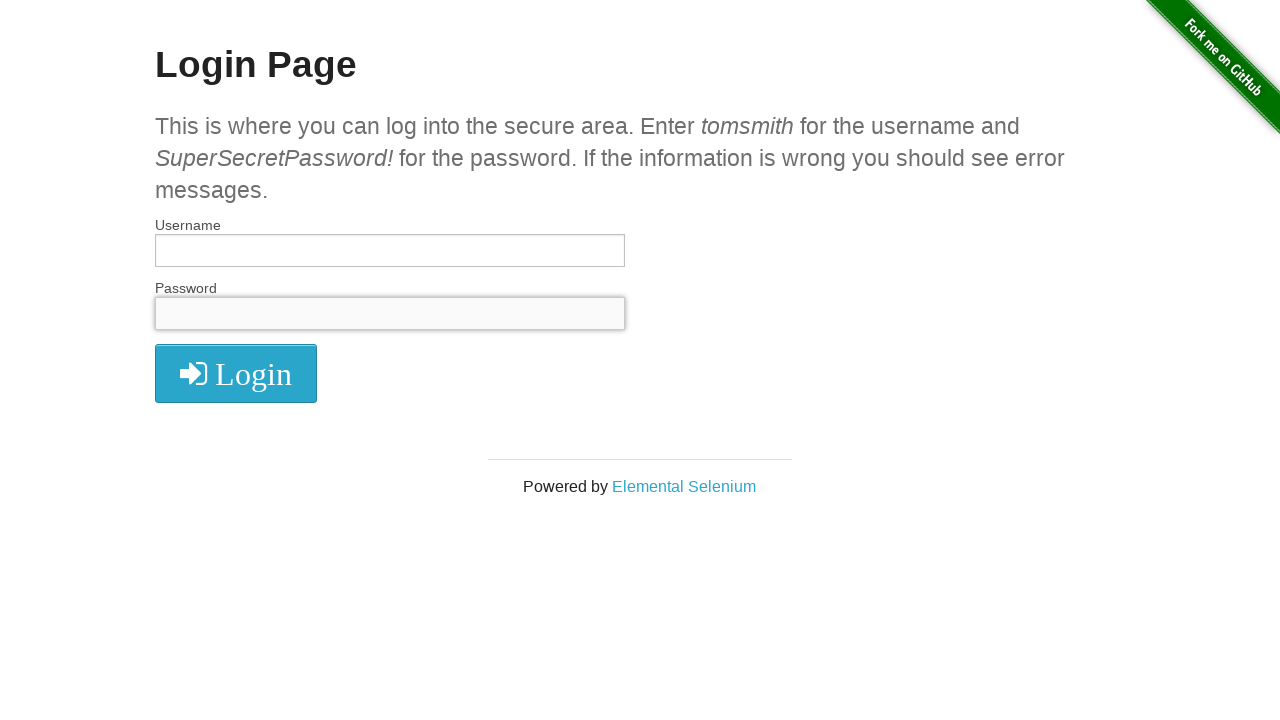

Clicked login button with empty credentials at (236, 373) on .radius
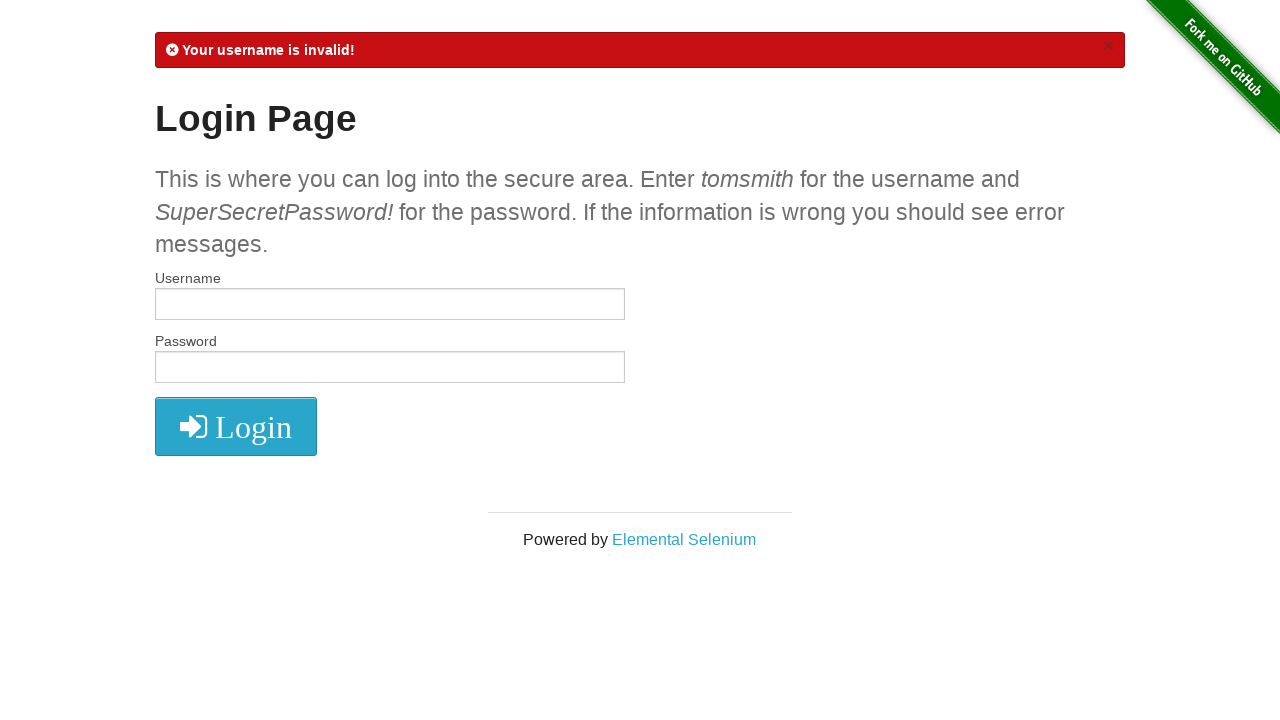

Located error message element
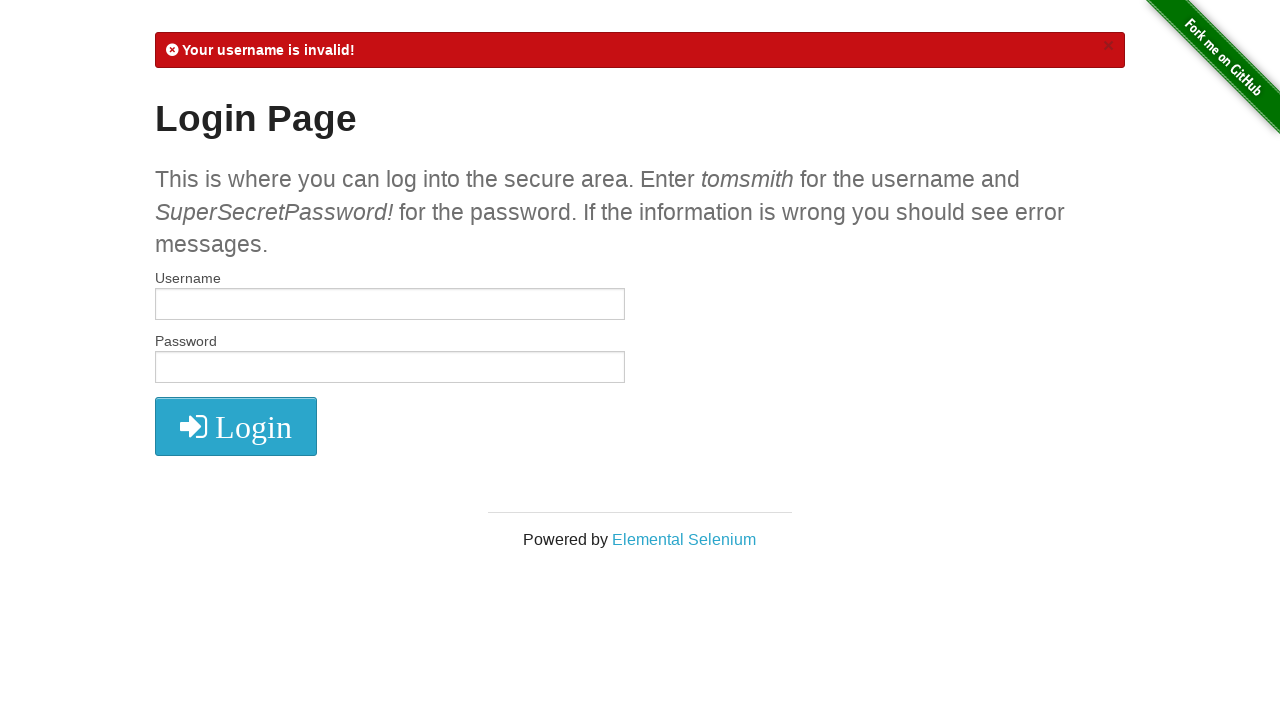

Verified error message is visible - empty login form displays error as expected
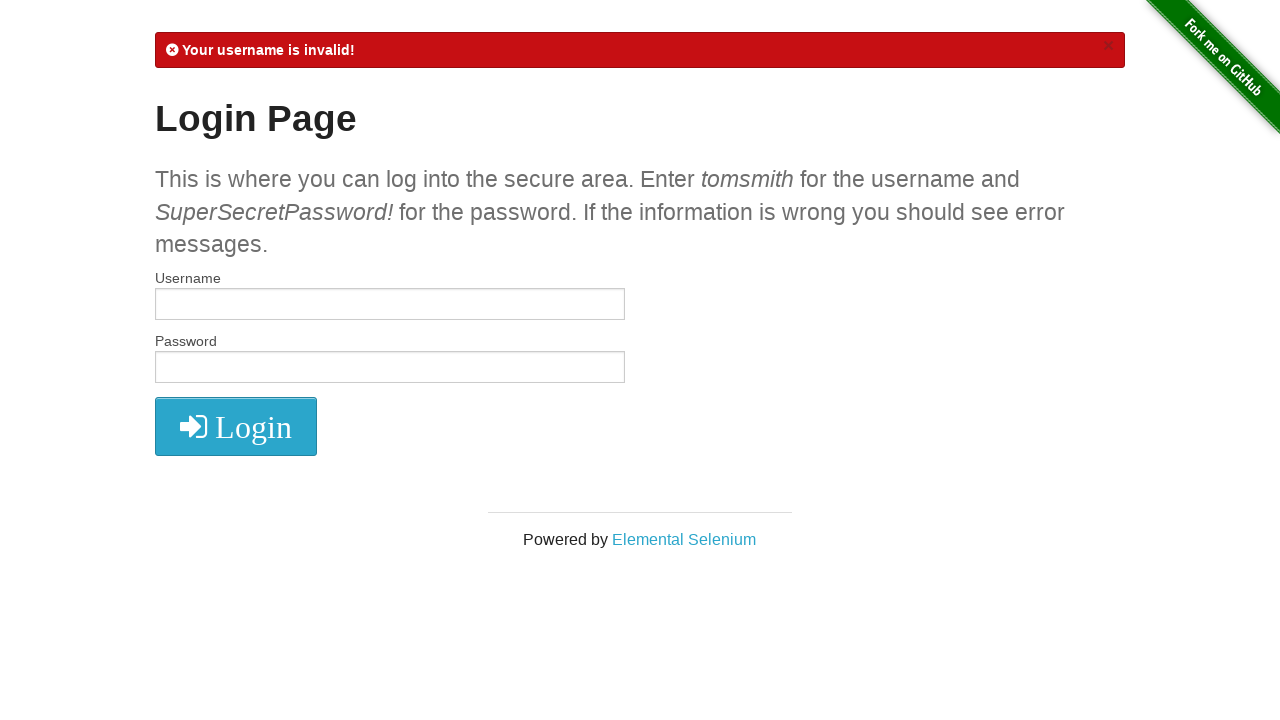

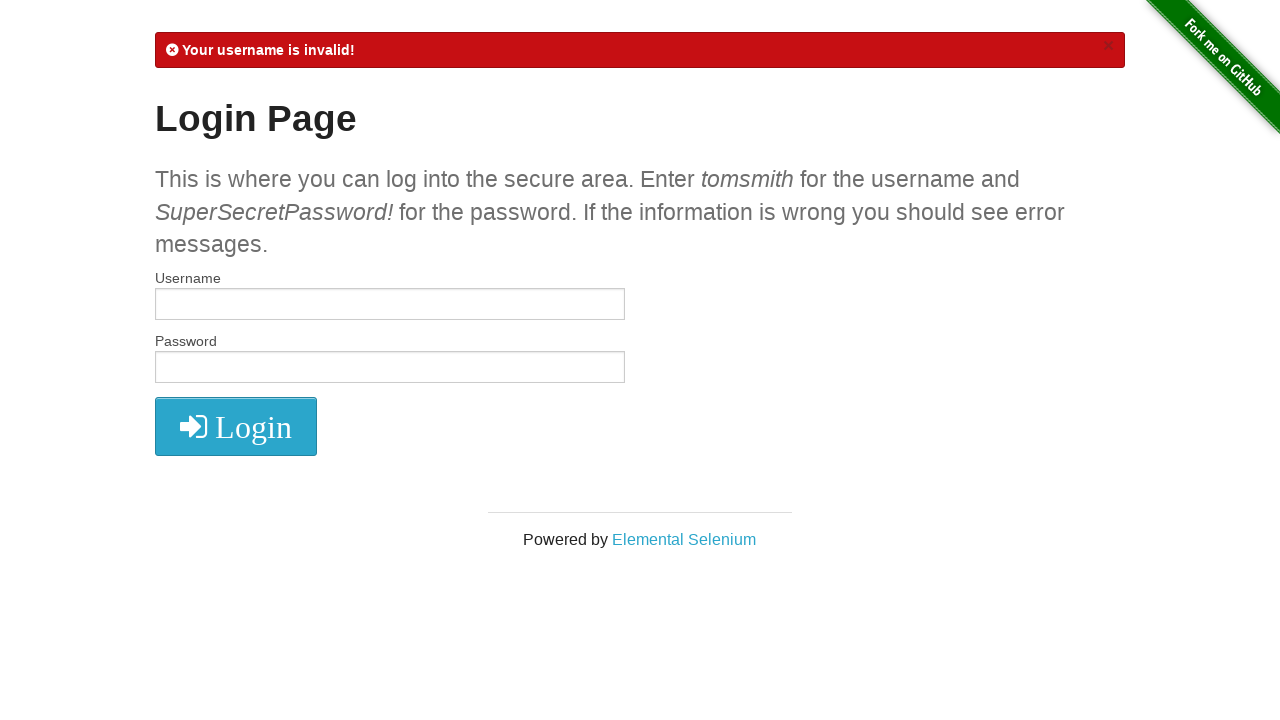